Tests the home page arrivals section by navigating to Shop then Home, scrolling down, and verifying there are exactly three arrivals displayed.

Starting URL: http://practice.automationtesting.in/

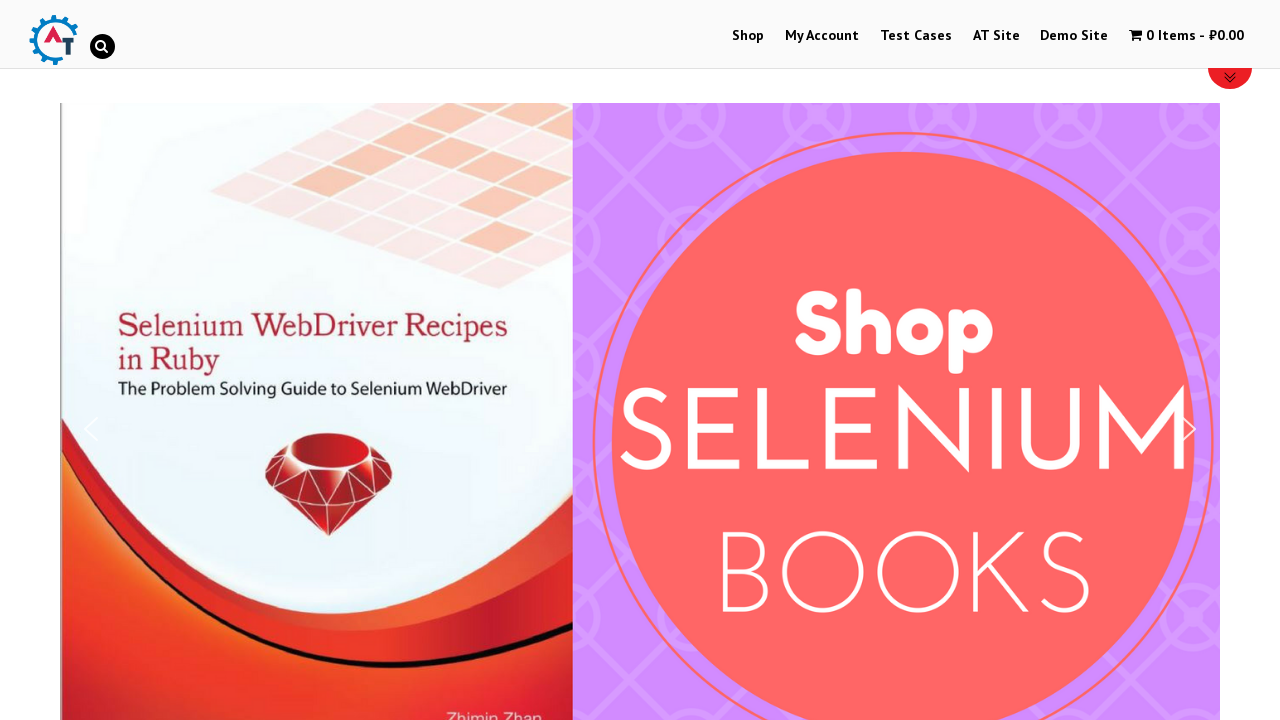

Clicked on Shop menu at (748, 36) on xpath=//li[@id='menu-item-40']
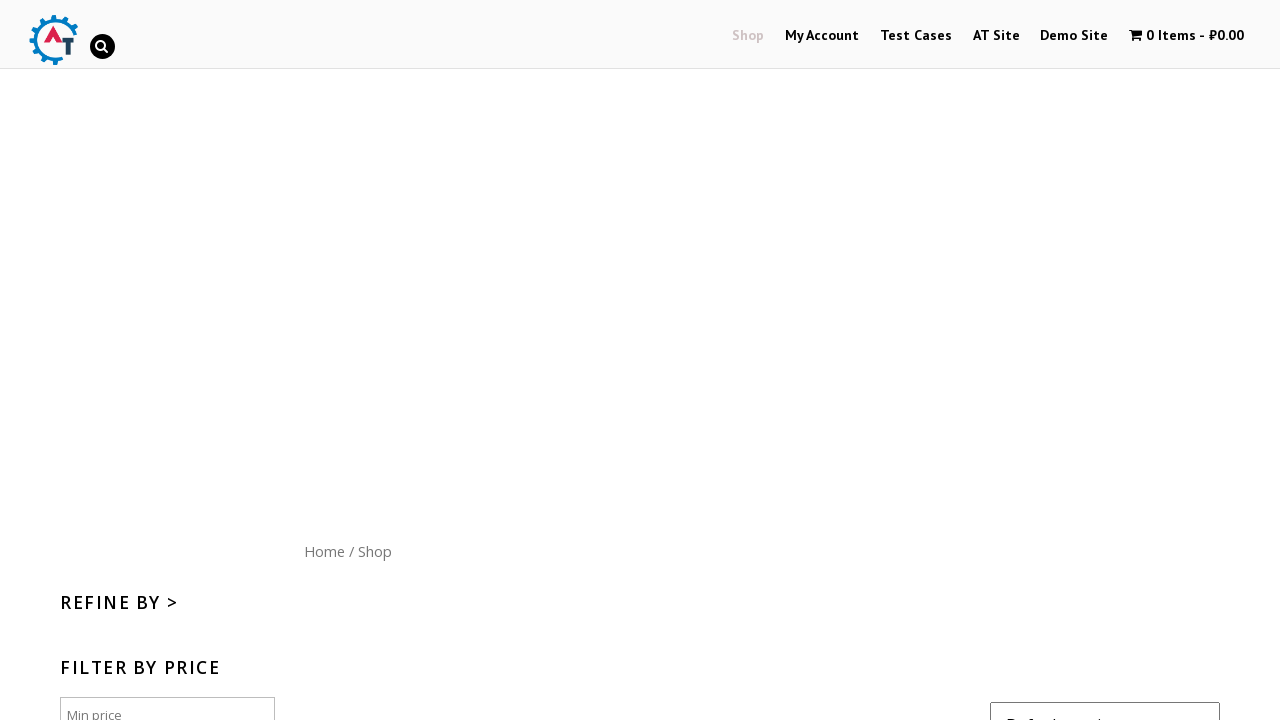

Clicked on Home menu button at (324, 551) on xpath=//div[@id='content']/nav/a
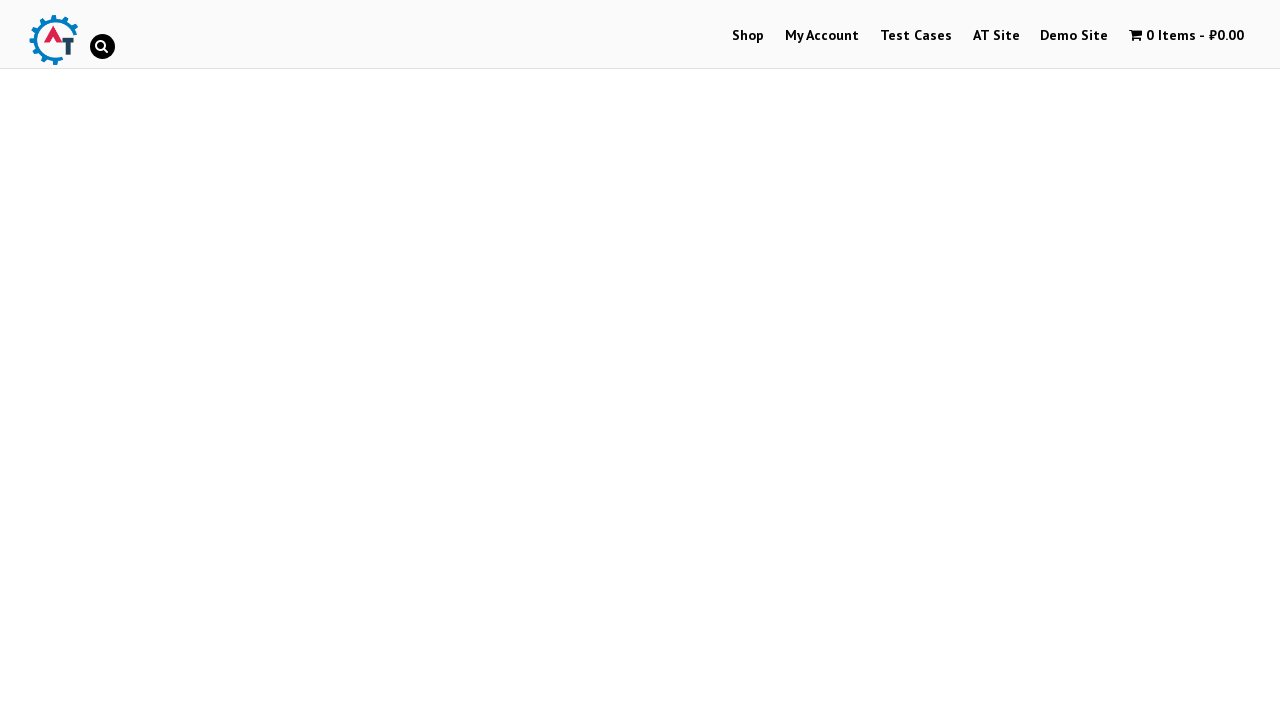

Scrolled down 700 pixels to reveal arrivals section
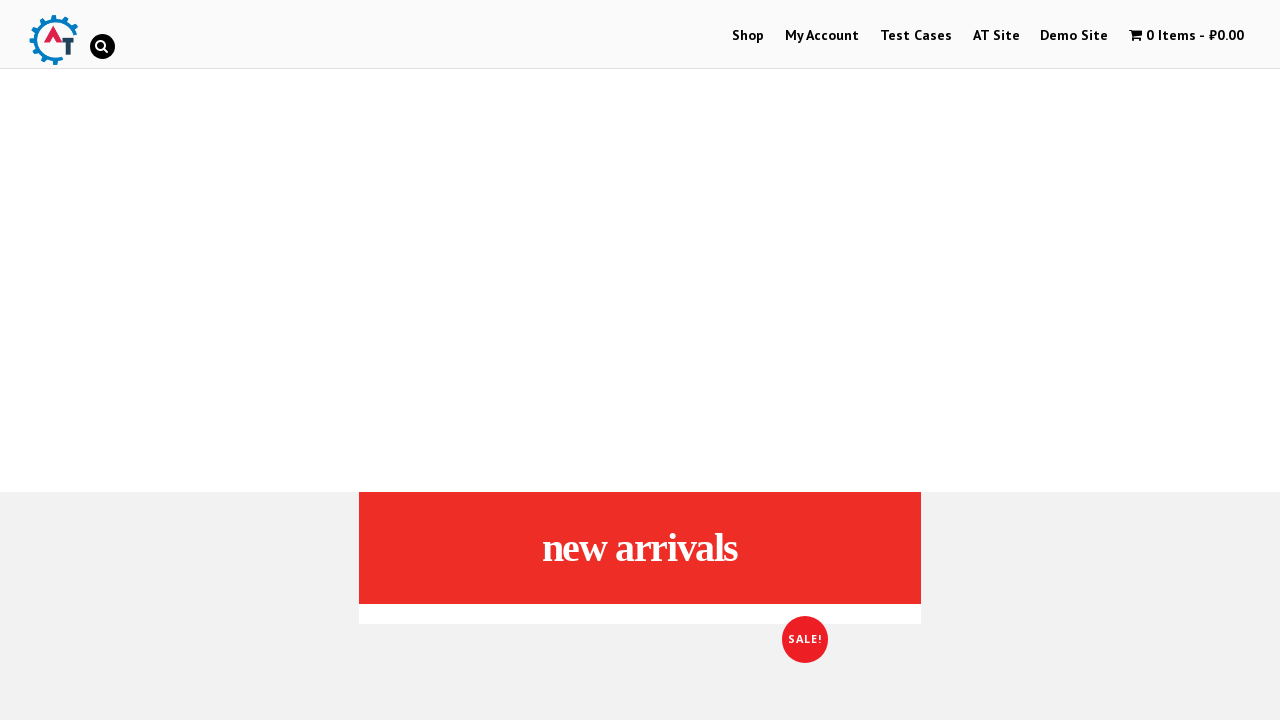

Located arrivals section and found 3 items
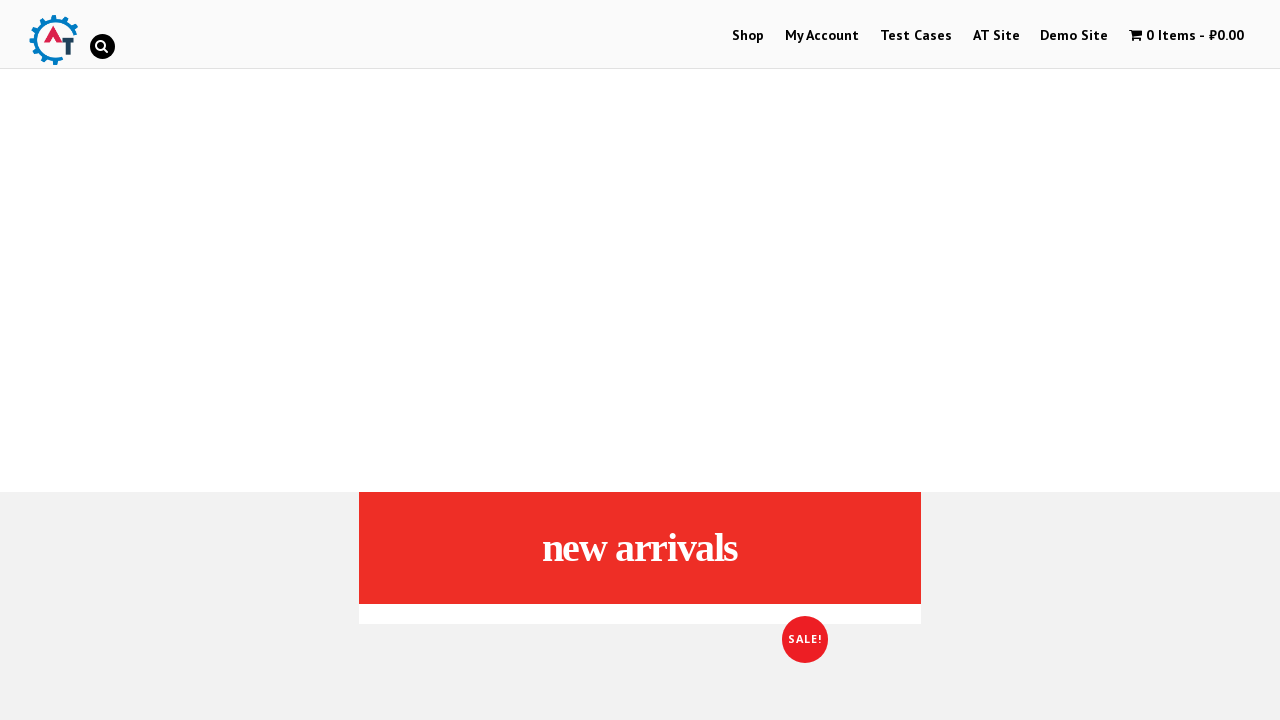

Verified exactly 3 arrivals are displayed
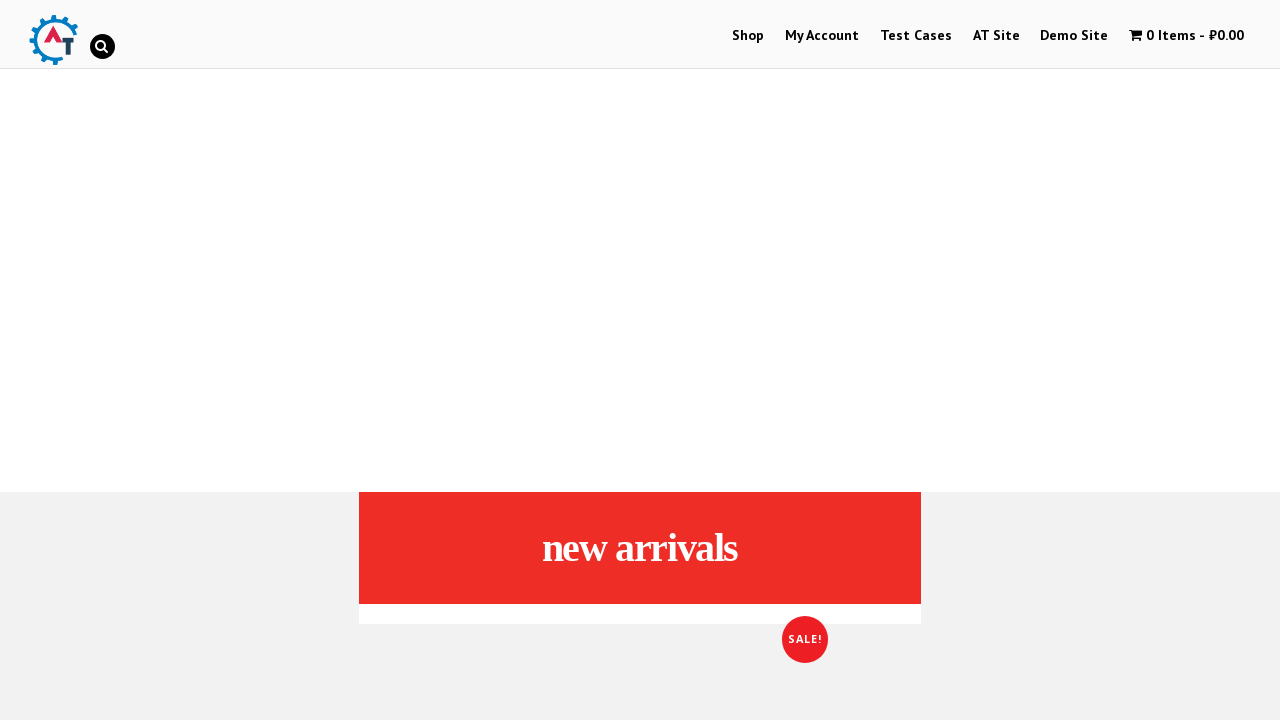

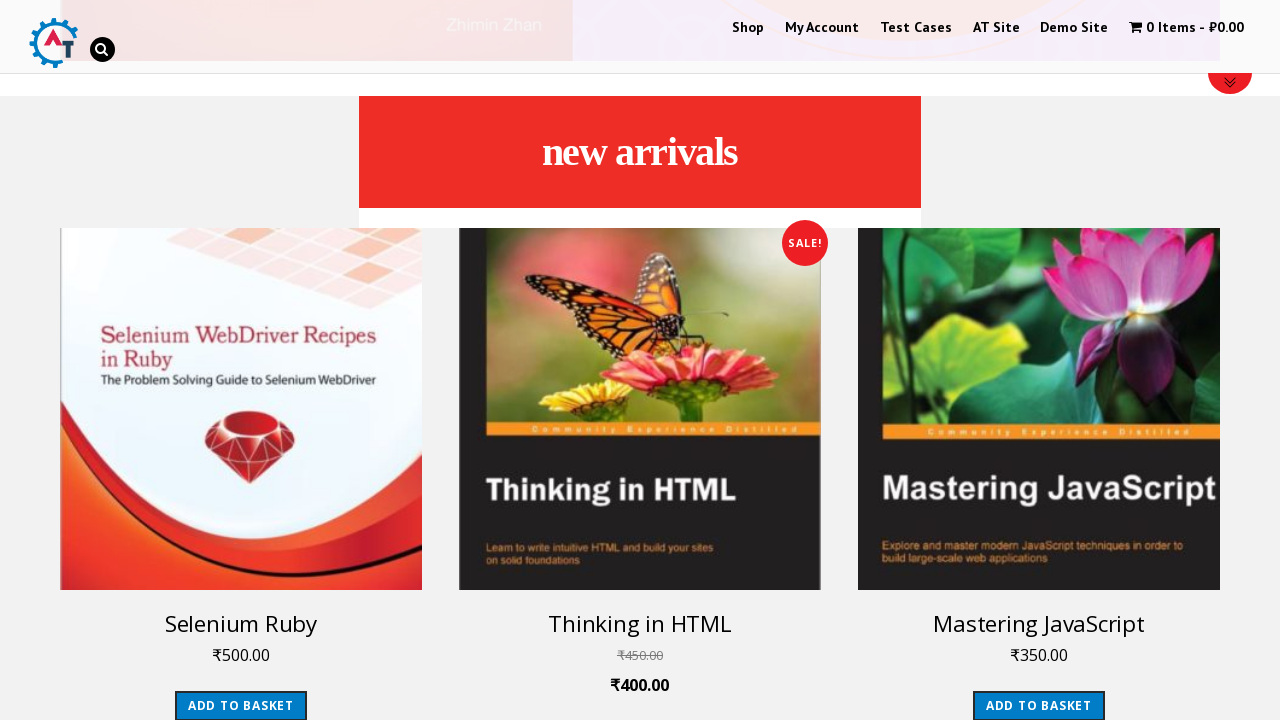